Navigates to EaseMyTrip railways page and locates the header logo element to verify it's present on the page

Starting URL: https://www.easemytrip.com/railways/

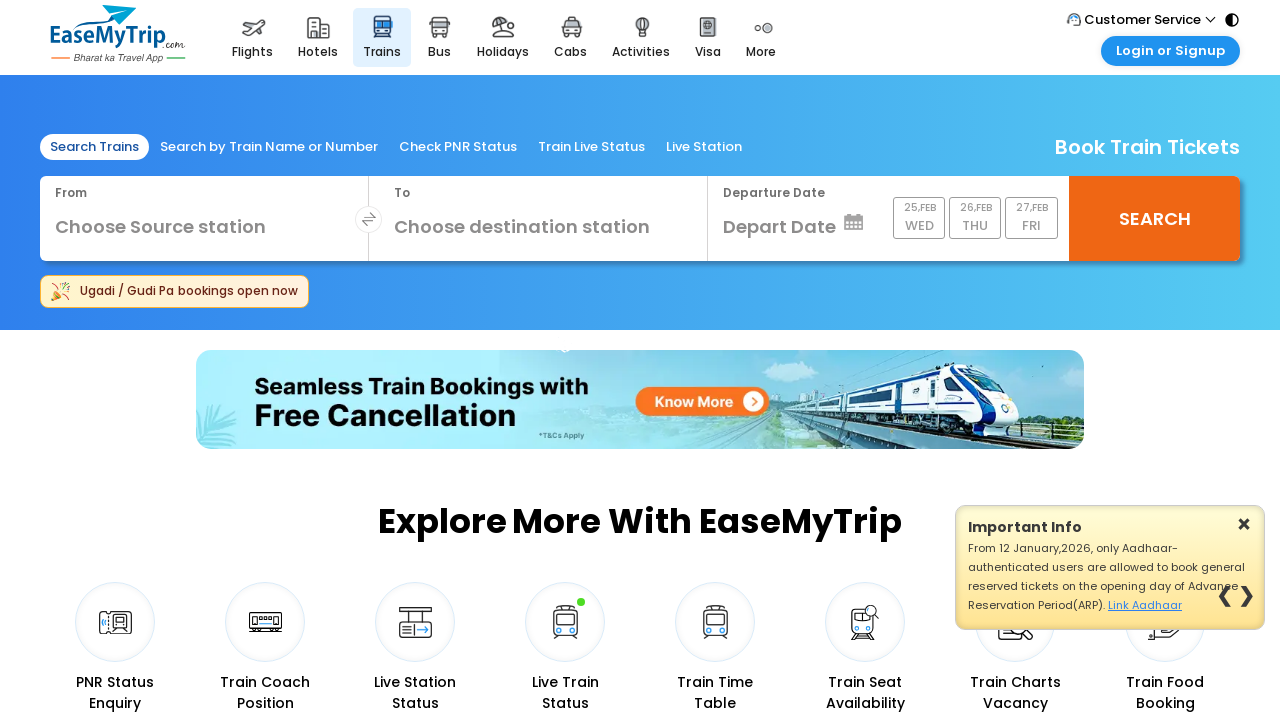

Navigated to EaseMyTrip railways page
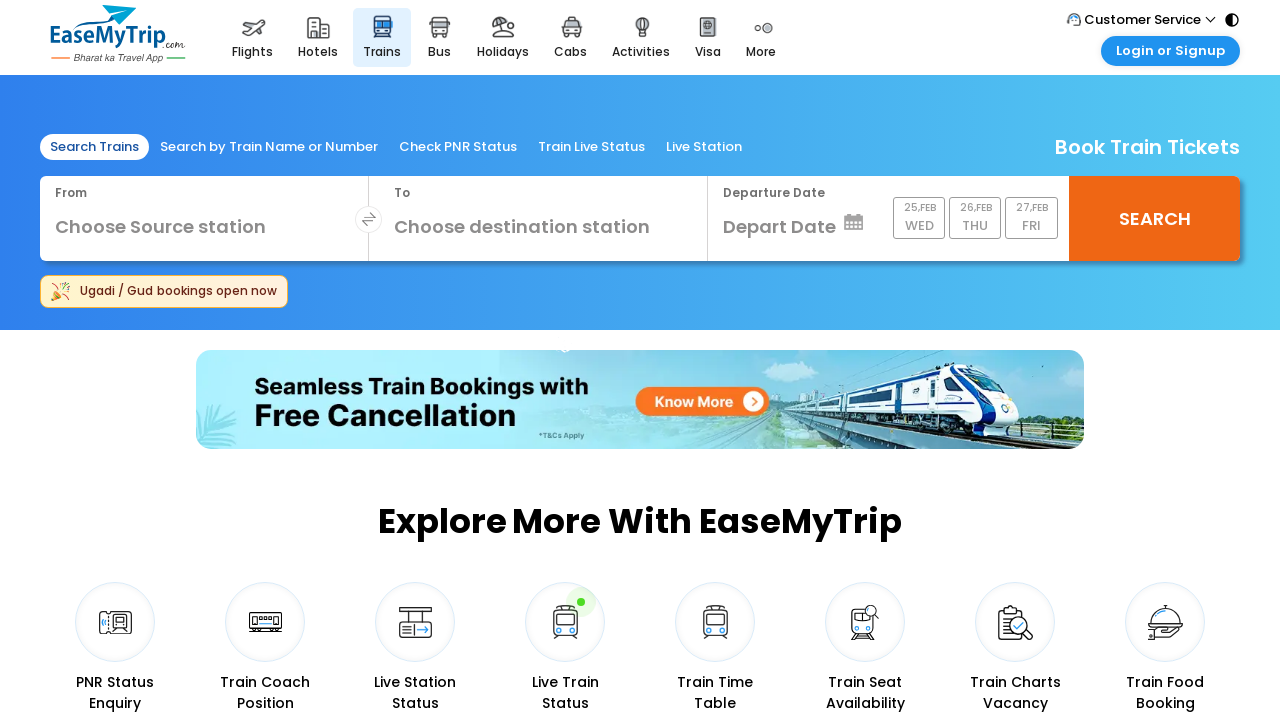

Located header logo element
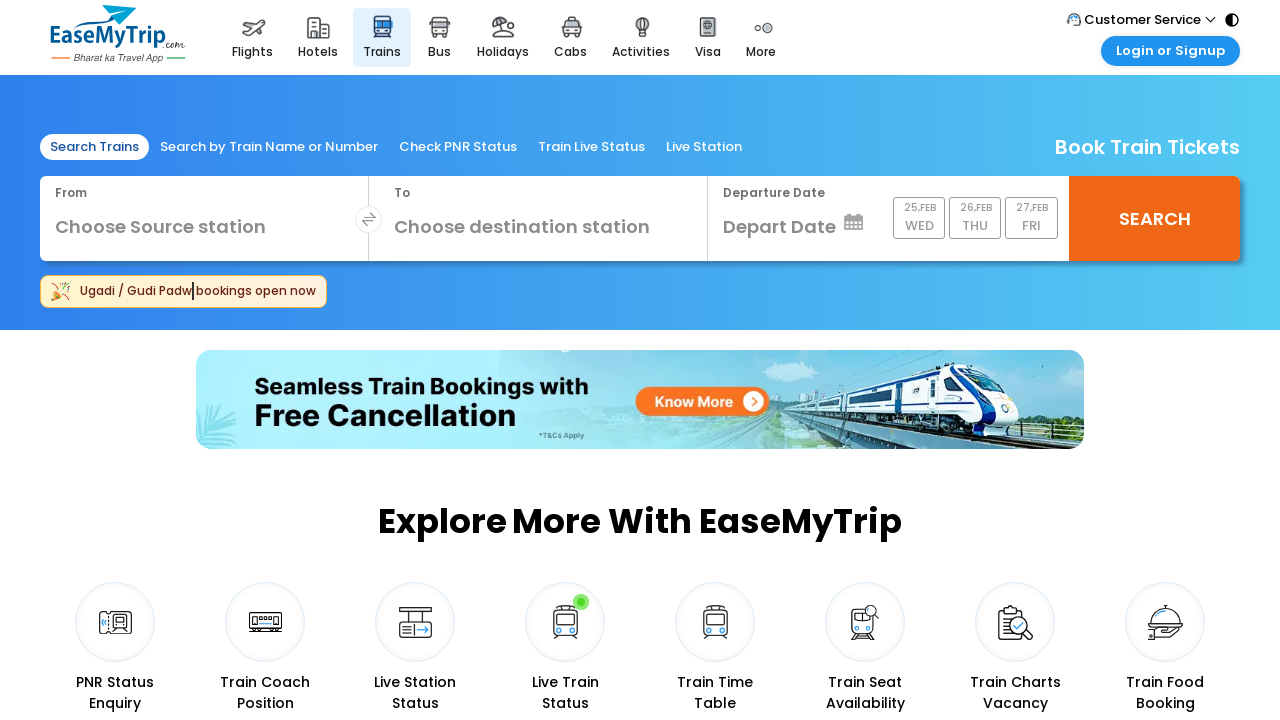

Header logo element is visible on the page
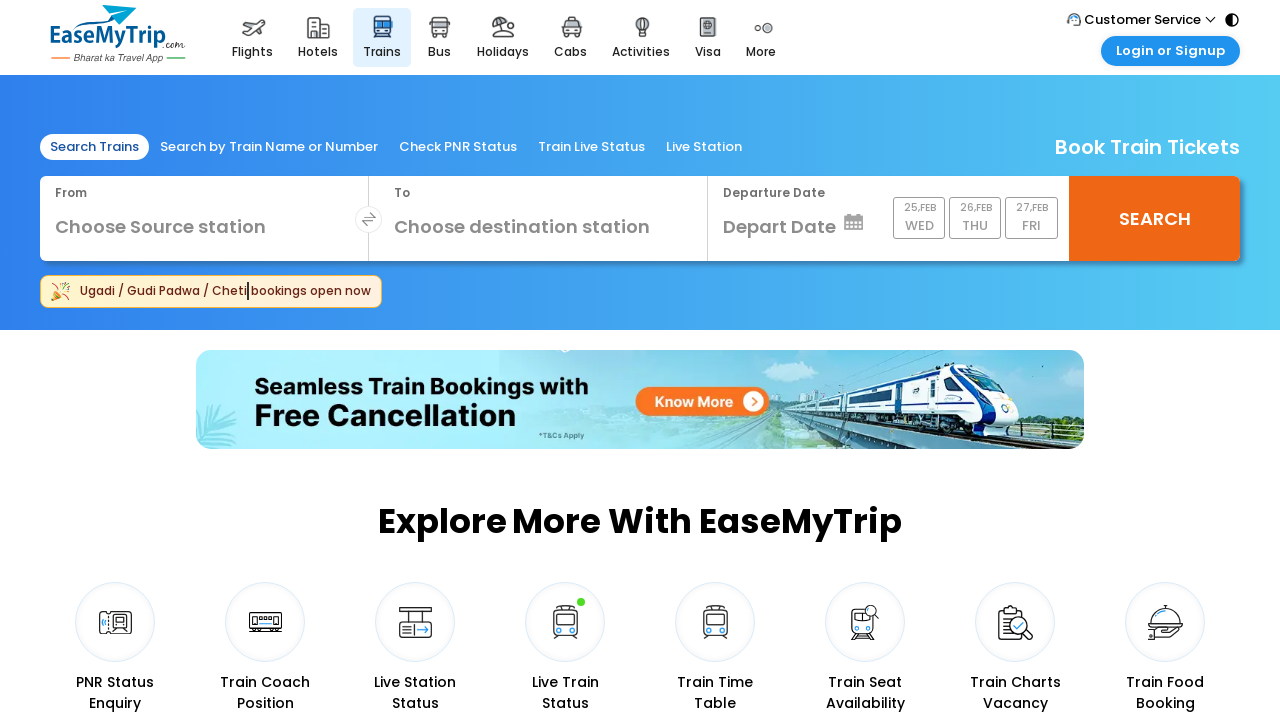

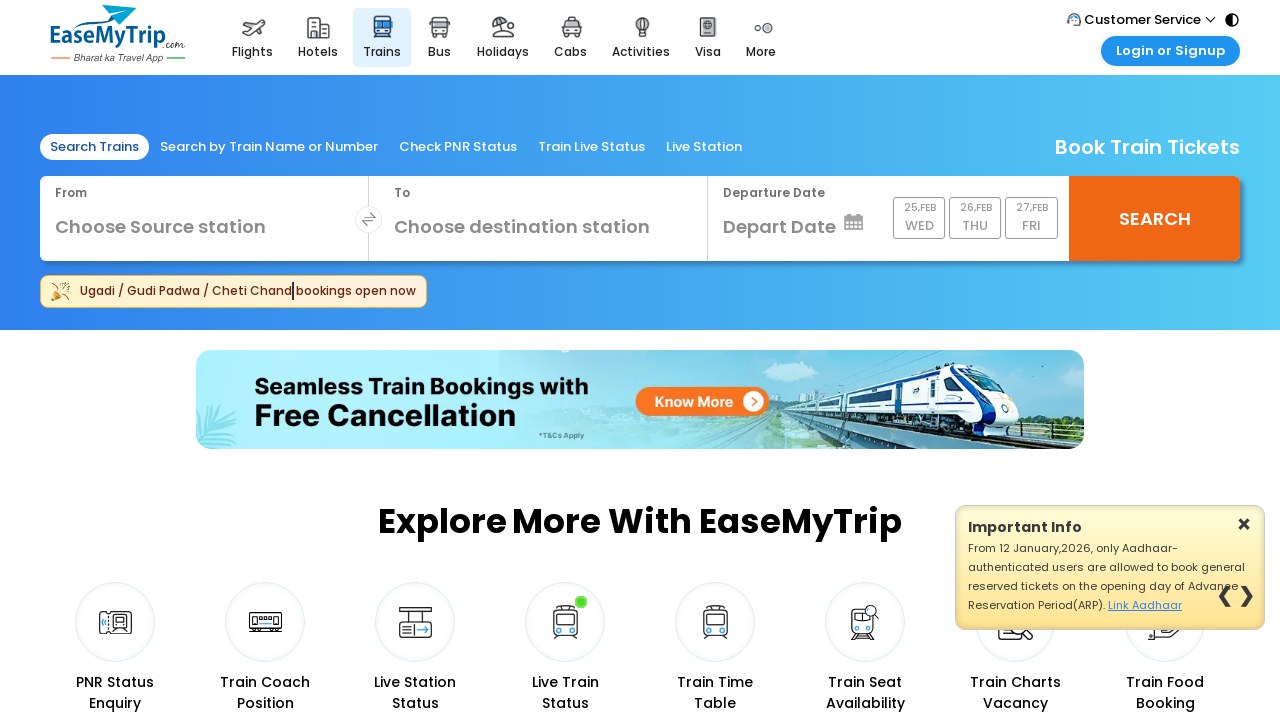